Tests hover functionality by moving mouse over an element and clicking on the revealed link to navigate to a user profile page

Starting URL: http://the-internet.herokuapp.com/hovers

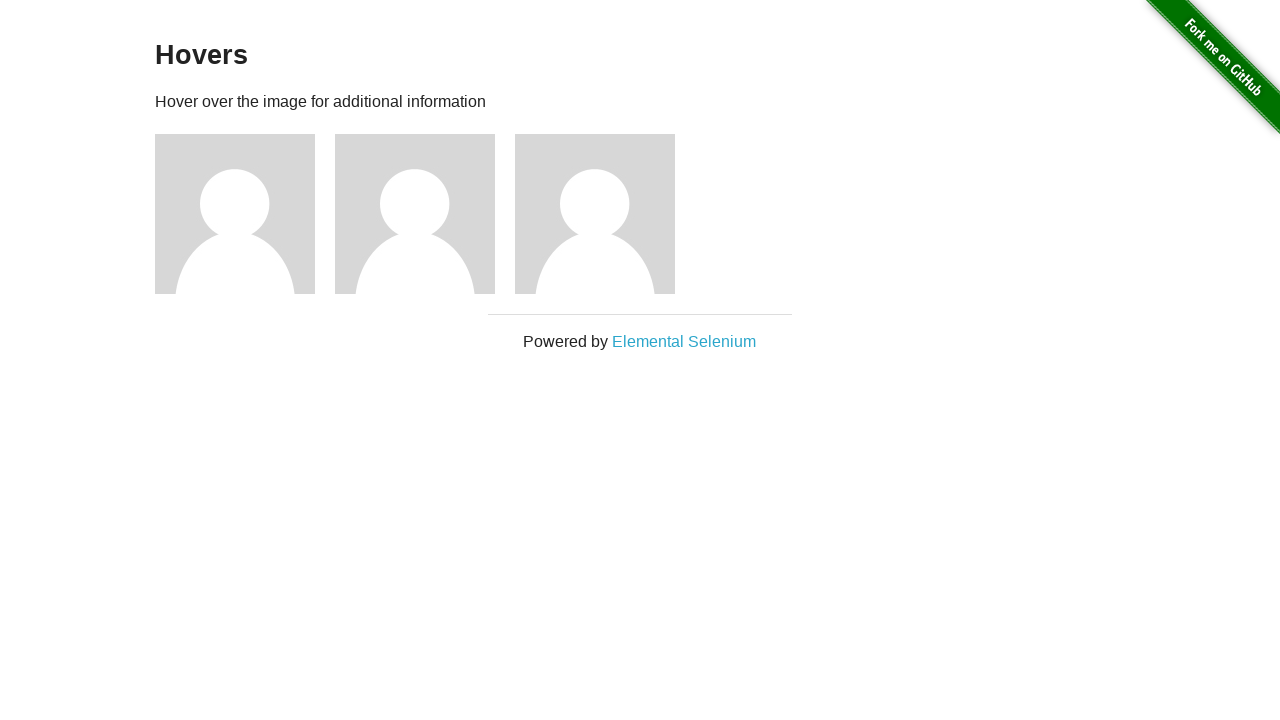

Waited for figure elements to be visible
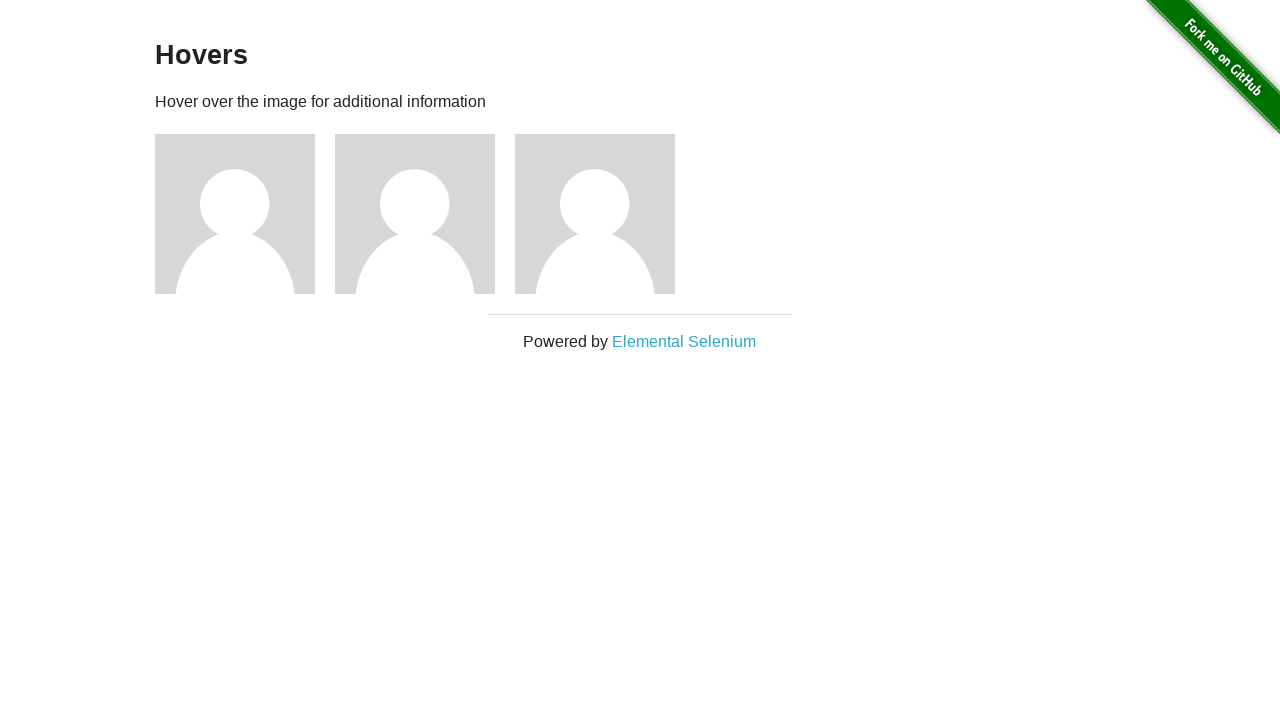

Hovered over the first figure element to reveal the user link at (245, 214) on .figure >> nth=0
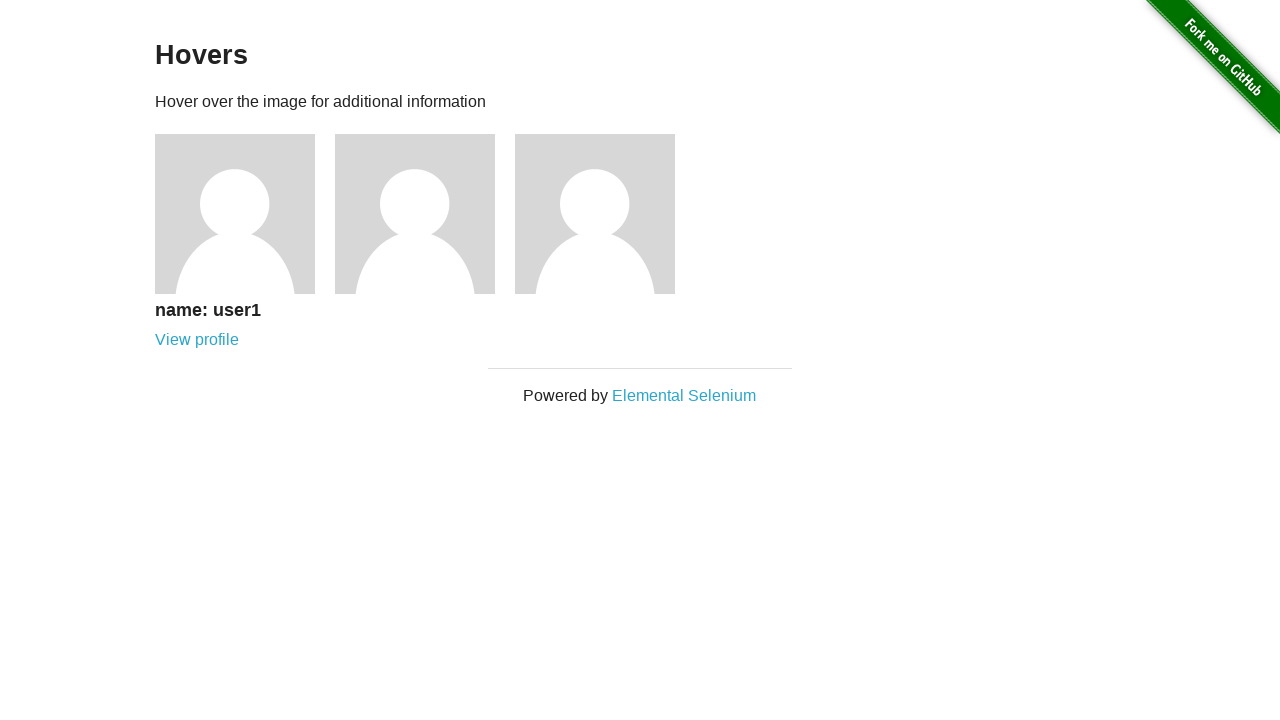

Clicked on the revealed user profile link at (197, 340) on [href='/users/1']
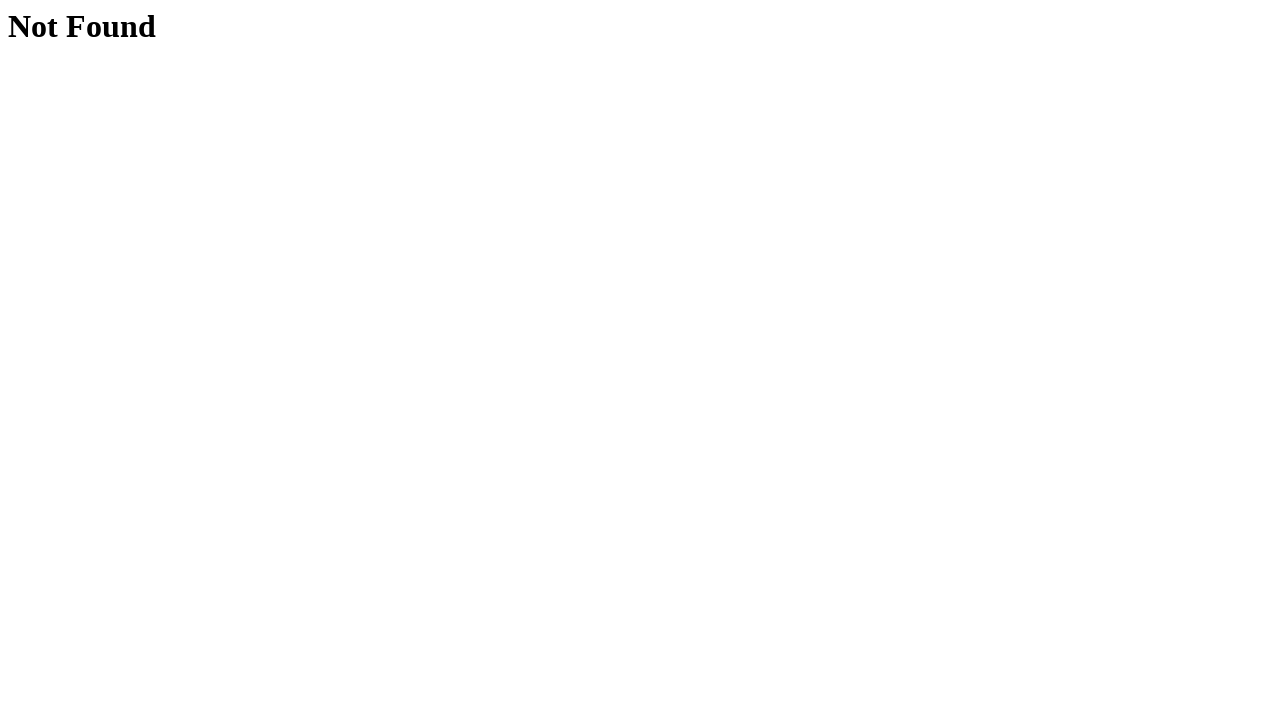

Navigation to user profile page completed
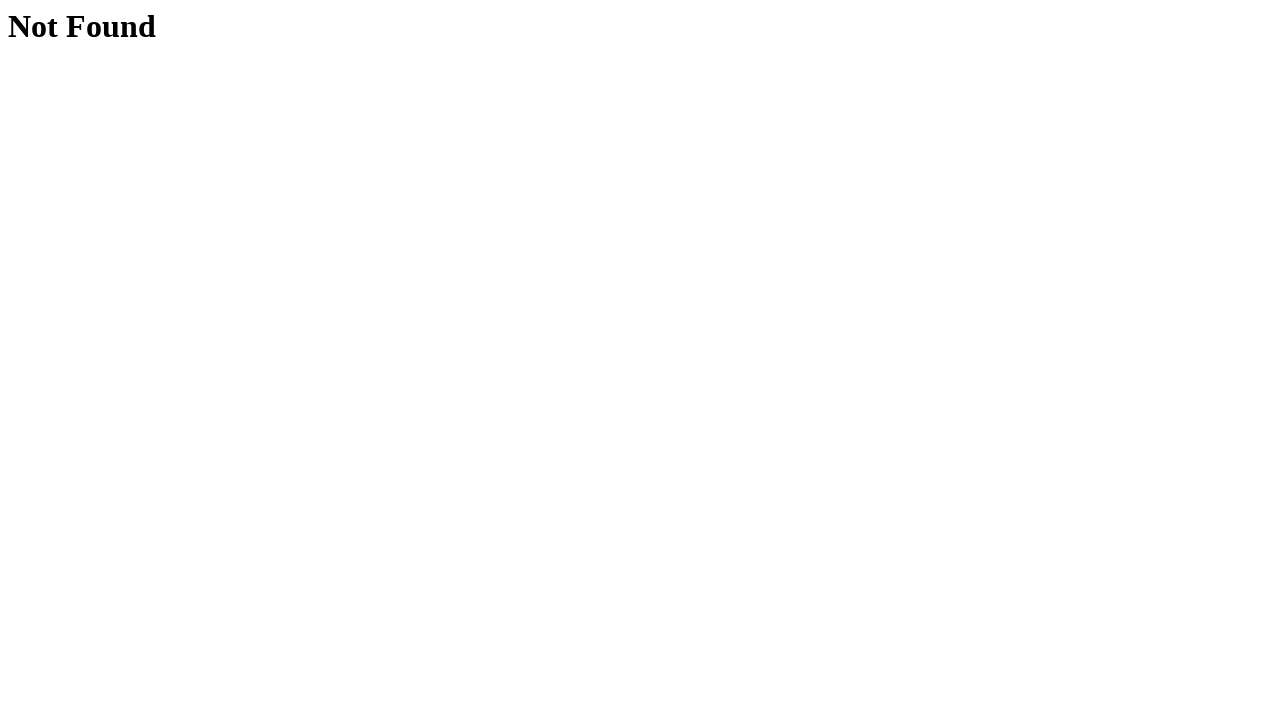

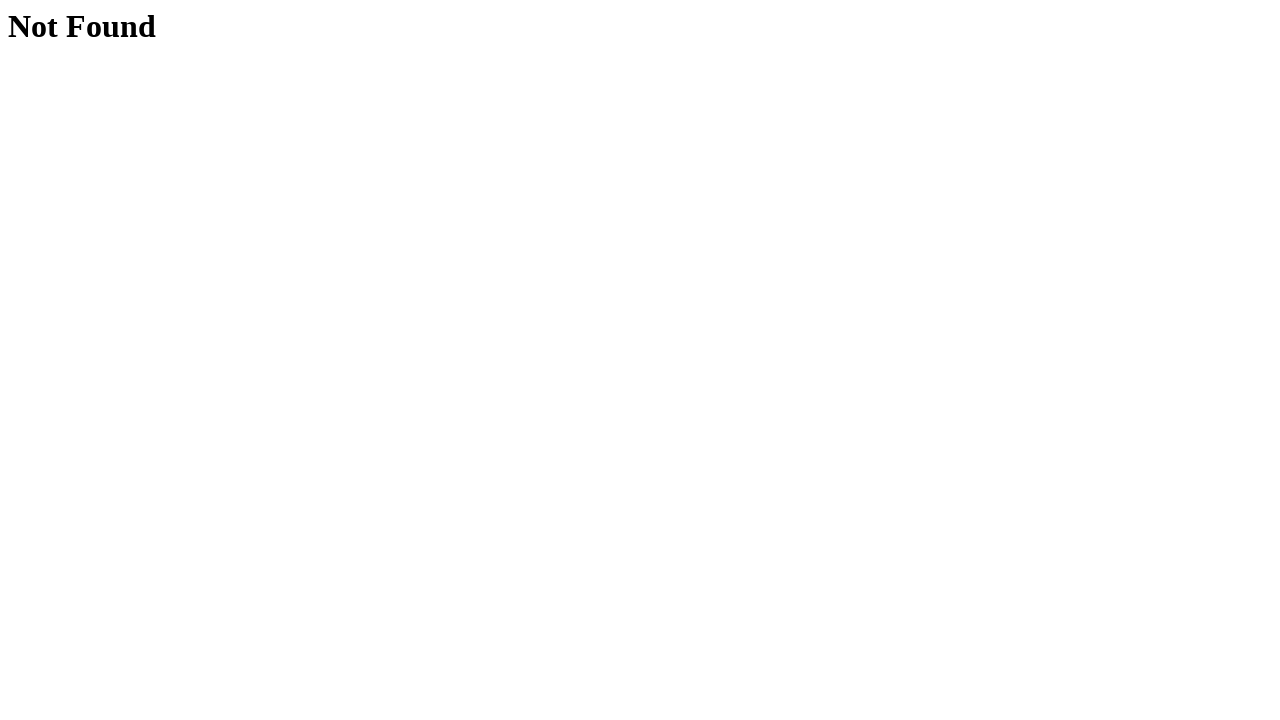